Tests drag and drop functionality on jQuery UI demo page by switching to an iframe and dragging an element onto a target droppable area

Starting URL: https://jqueryui.com/droppable/

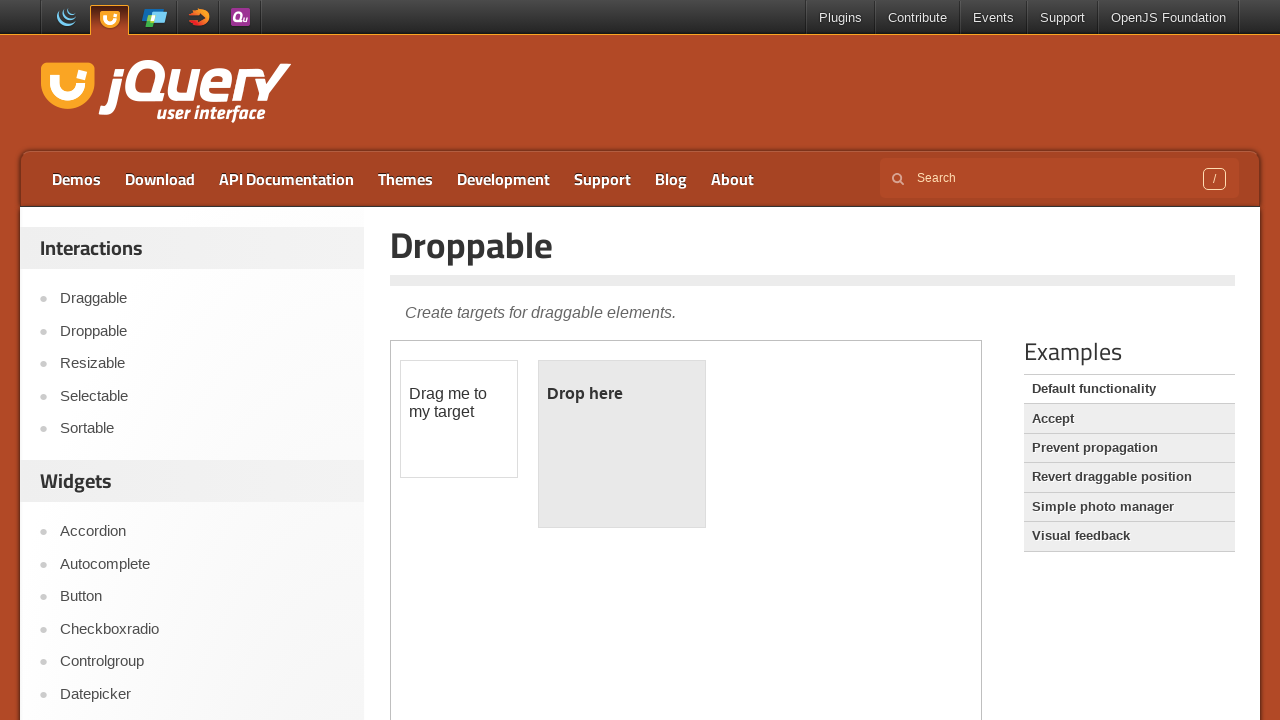

Located the demo iframe on jQuery UI droppable page
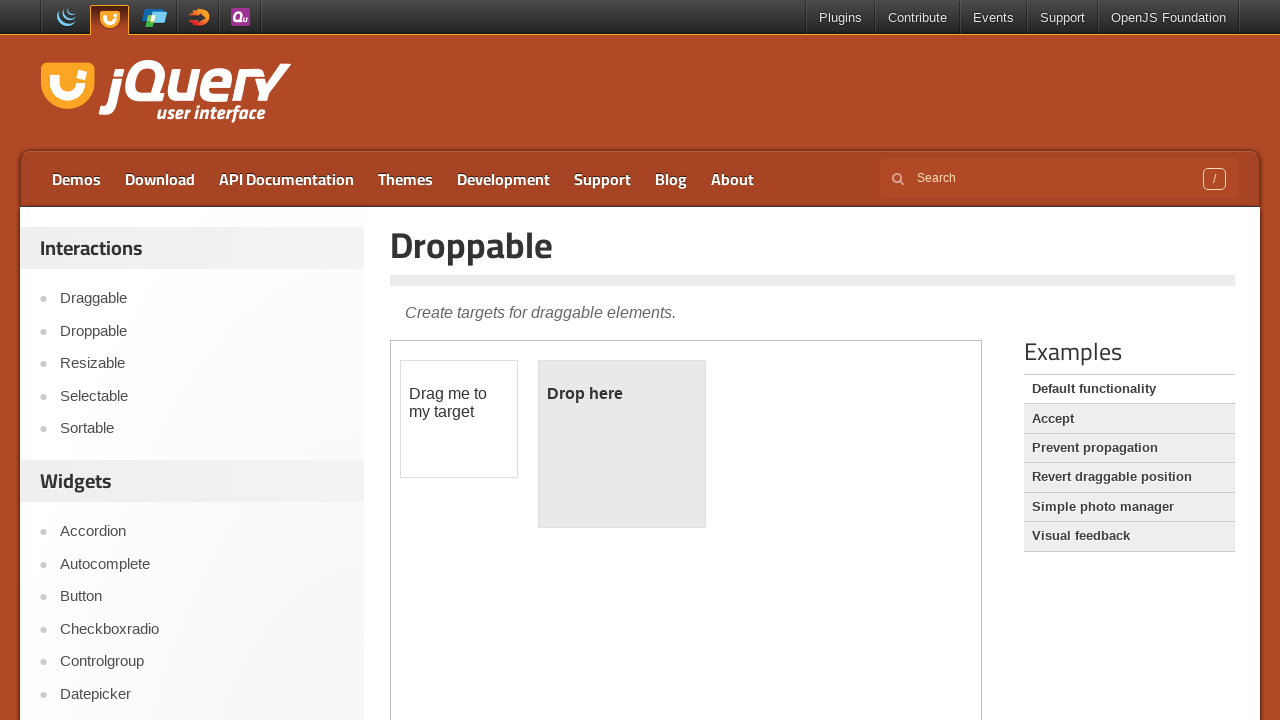

Located the draggable element within iframe
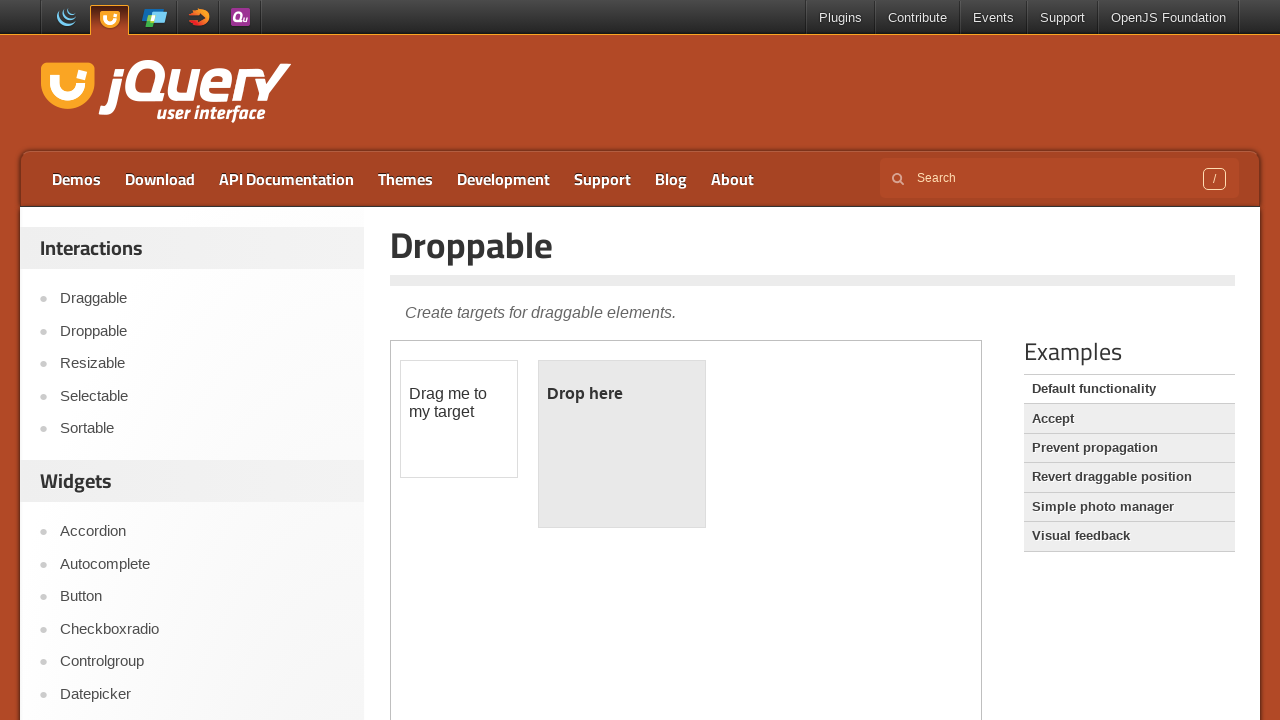

Located the droppable target element within iframe
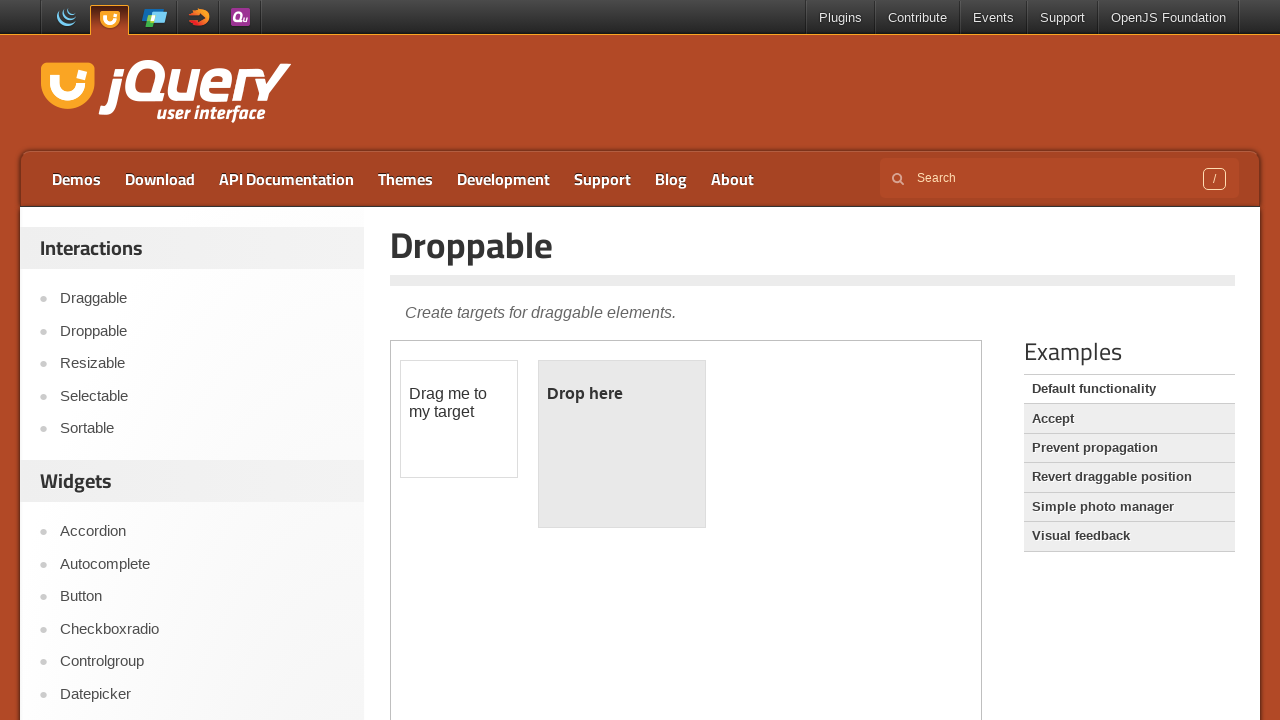

Dragged the draggable element onto the droppable target area at (622, 444)
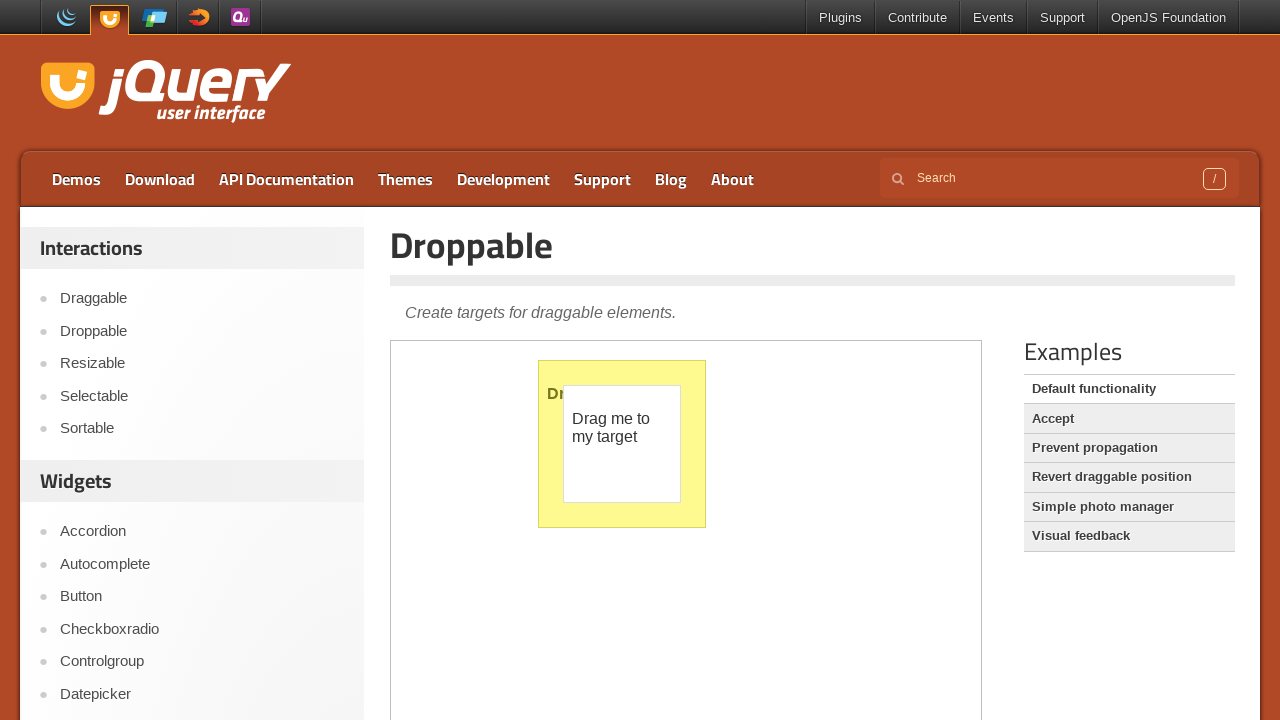

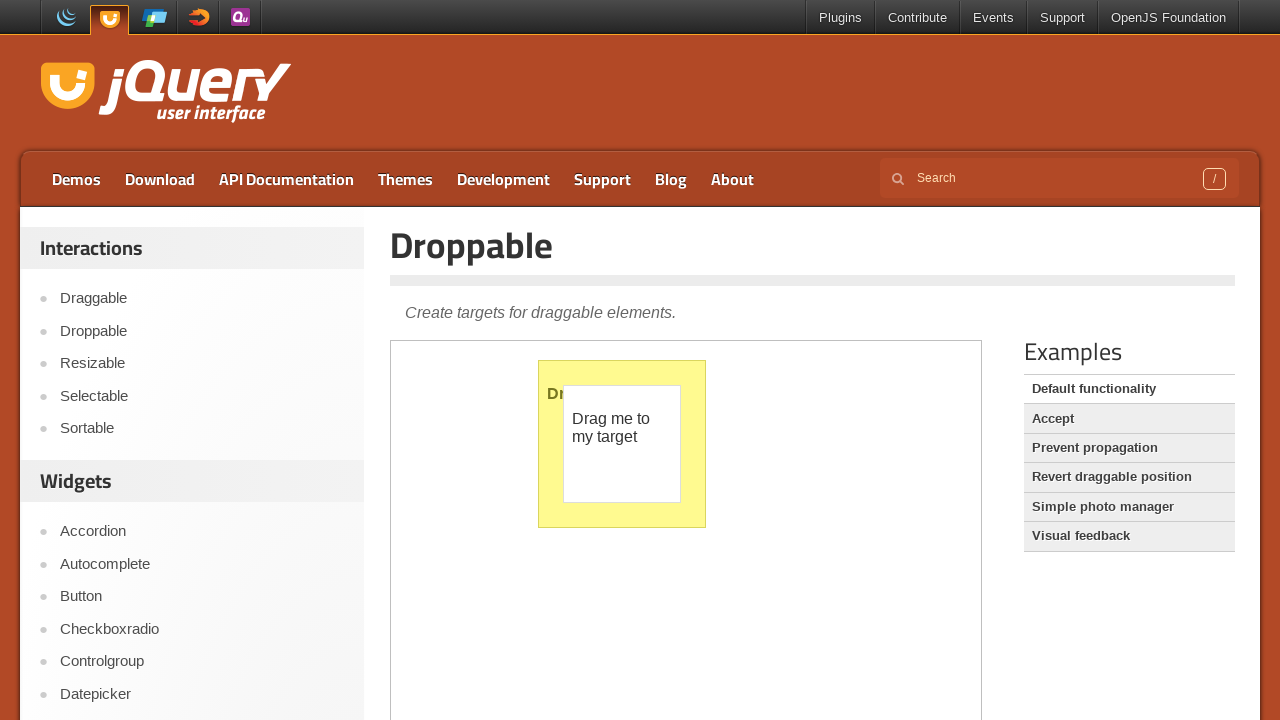